Tests the Input Form Submit functionality by filling out all form fields including name, email, password, company, website, country, city, addresses, state, and zip code, then submitting the form.

Starting URL: https://www.lambdatest.com/selenium-playground

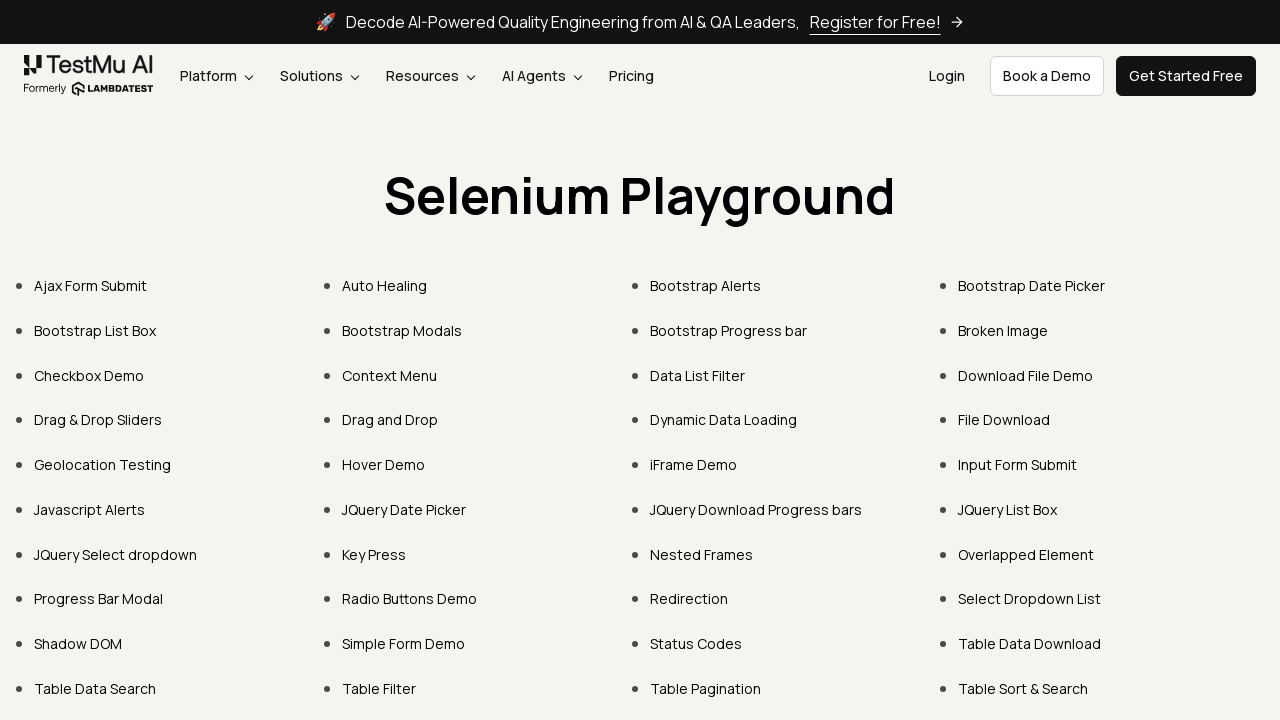

Clicked on Input Form Submit link at (1018, 464) on text=Input Form Submit
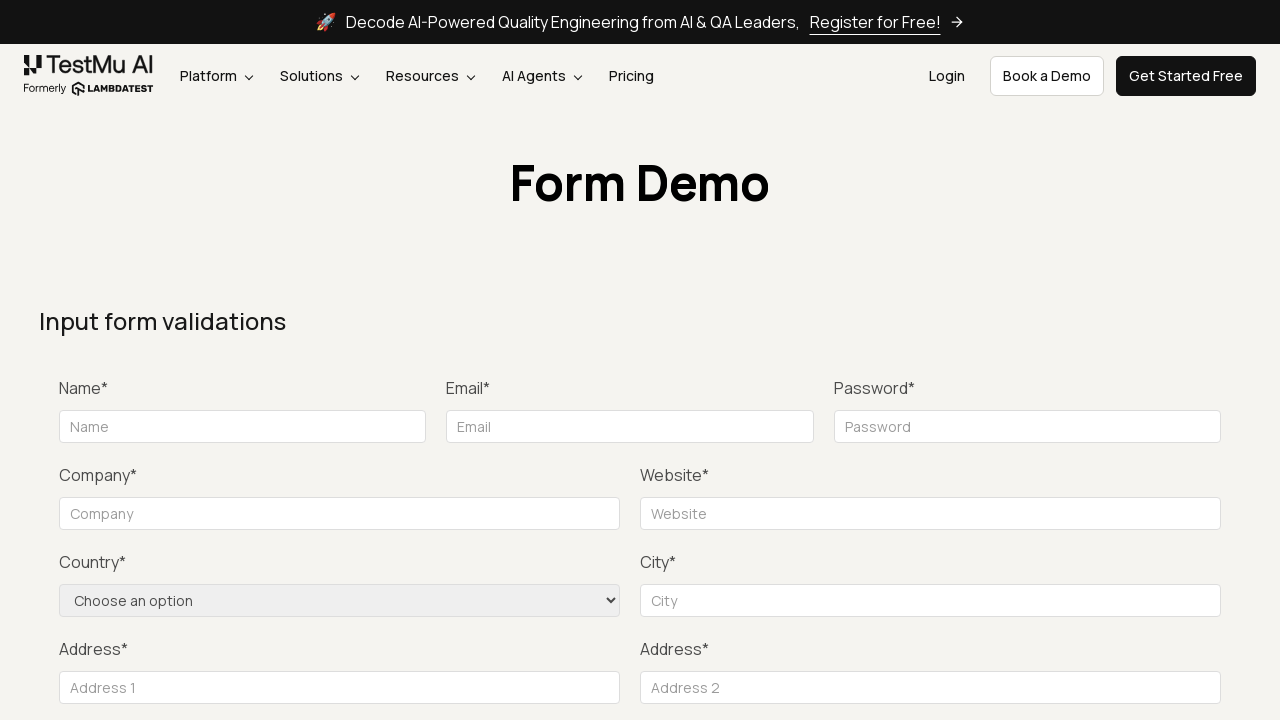

Form loaded and name field is visible
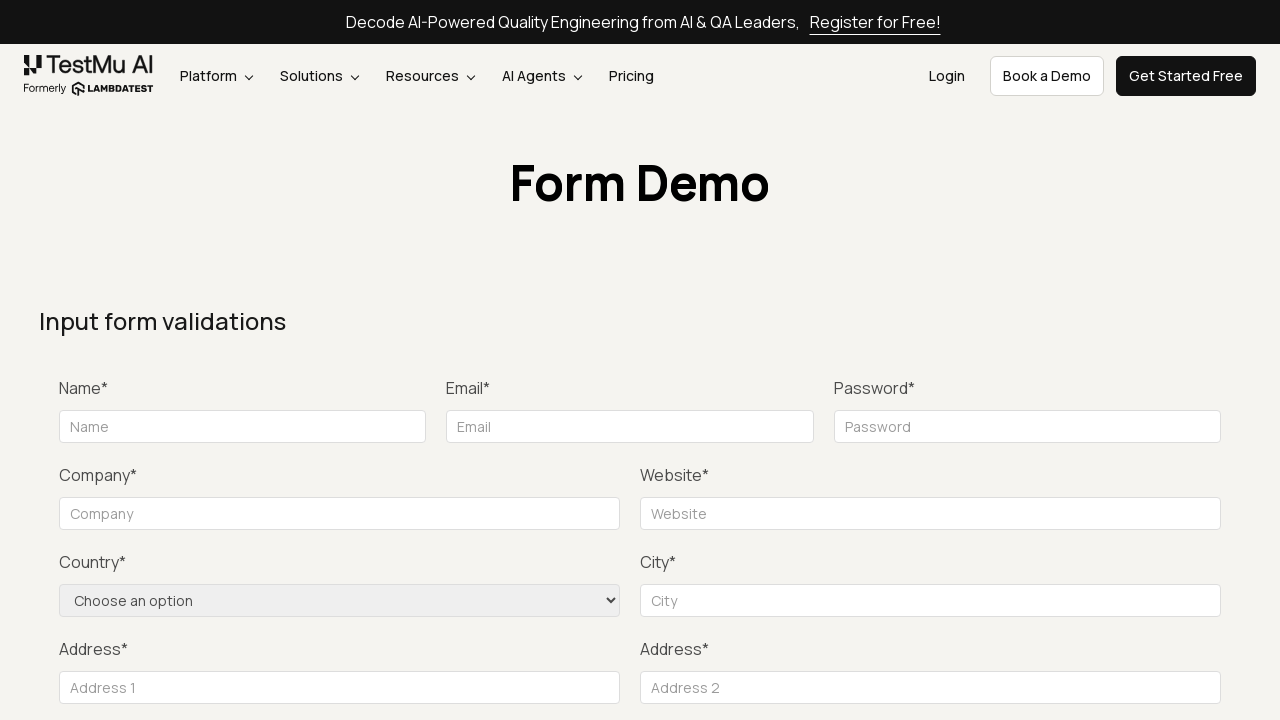

Clicked submit button to trigger validation at (1131, 360) on .selenium_btn
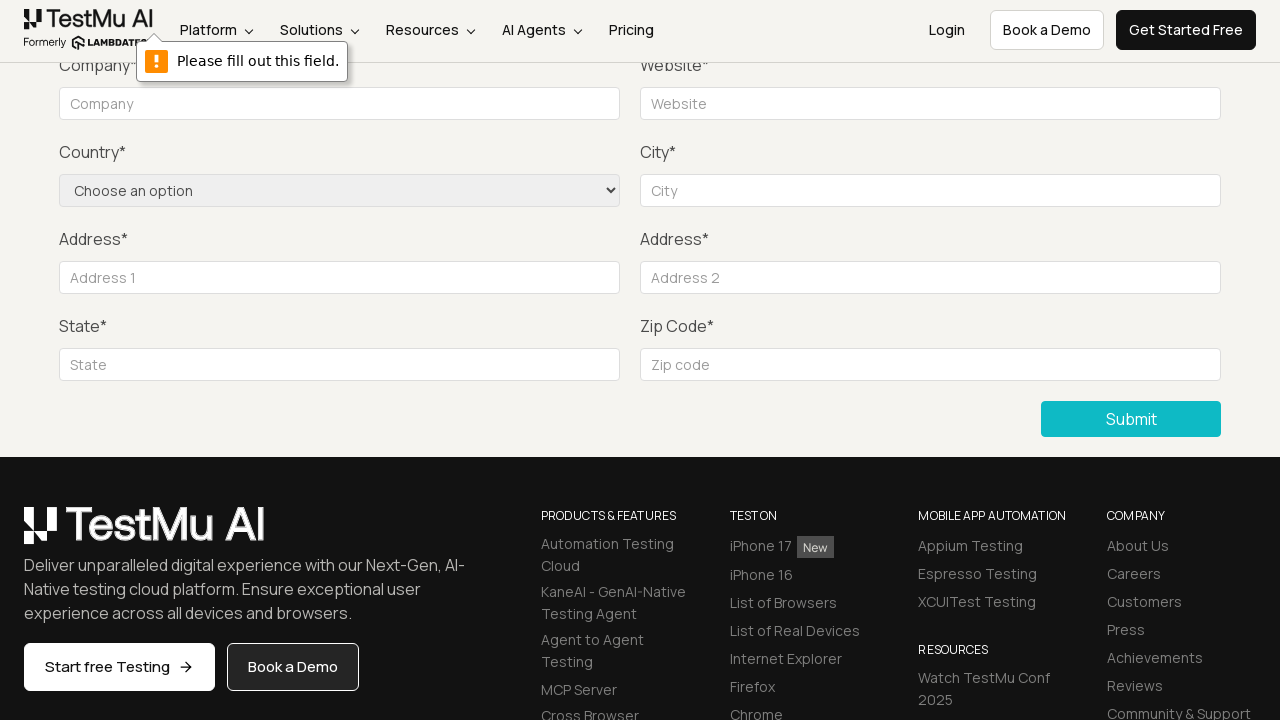

Filled name field with 'Sagar D.' on #name
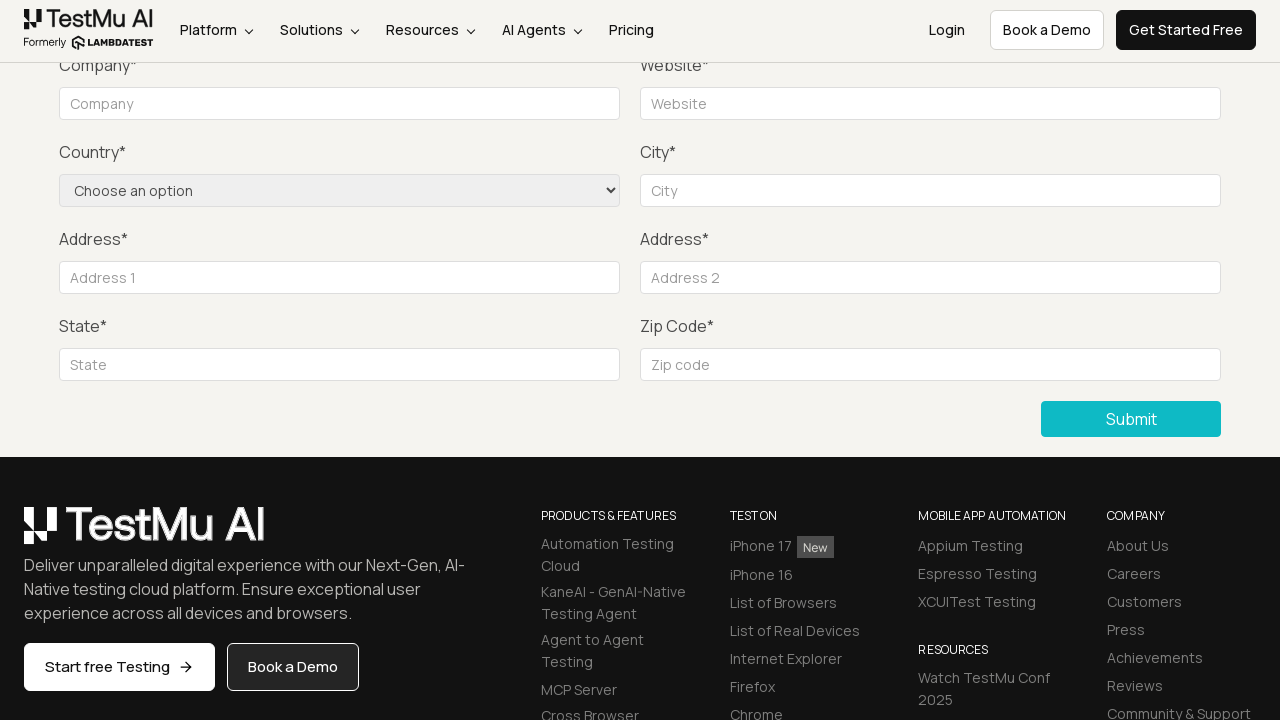

Filled email field with 'lambdatest@gmail.com' on #inputEmail4
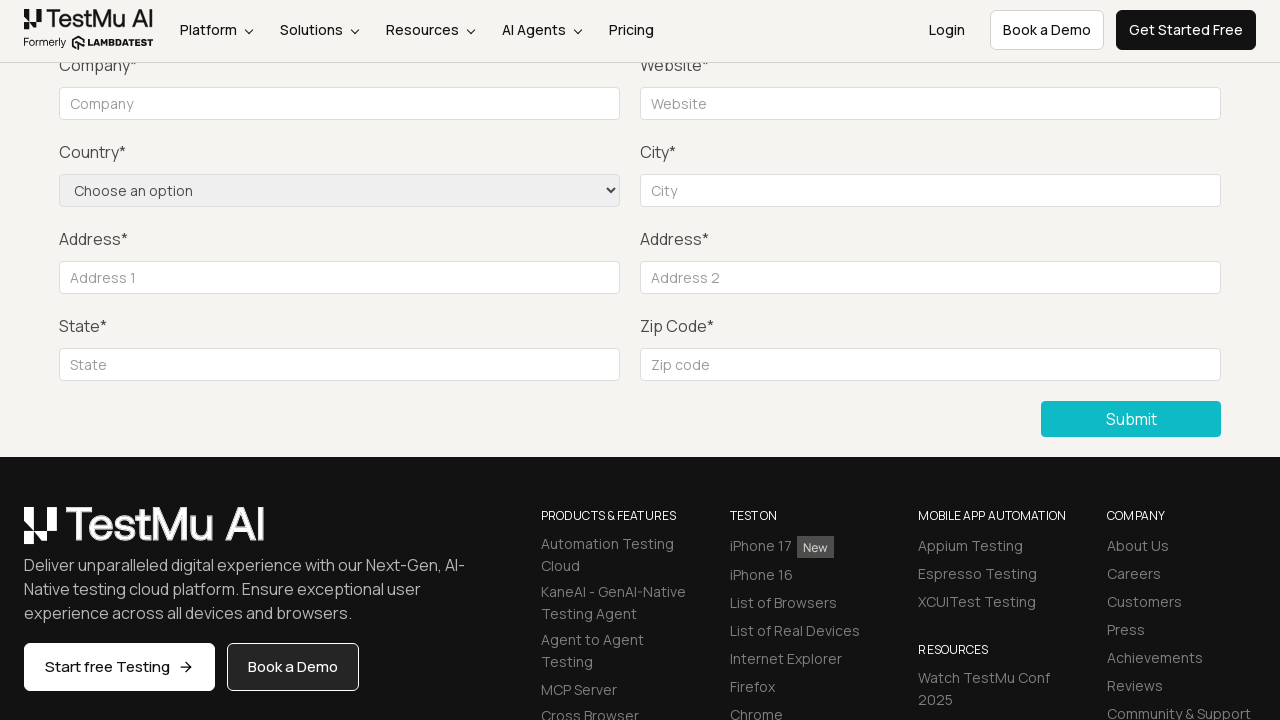

Filled password field with 'lambdatest12ka4' on #inputPassword4
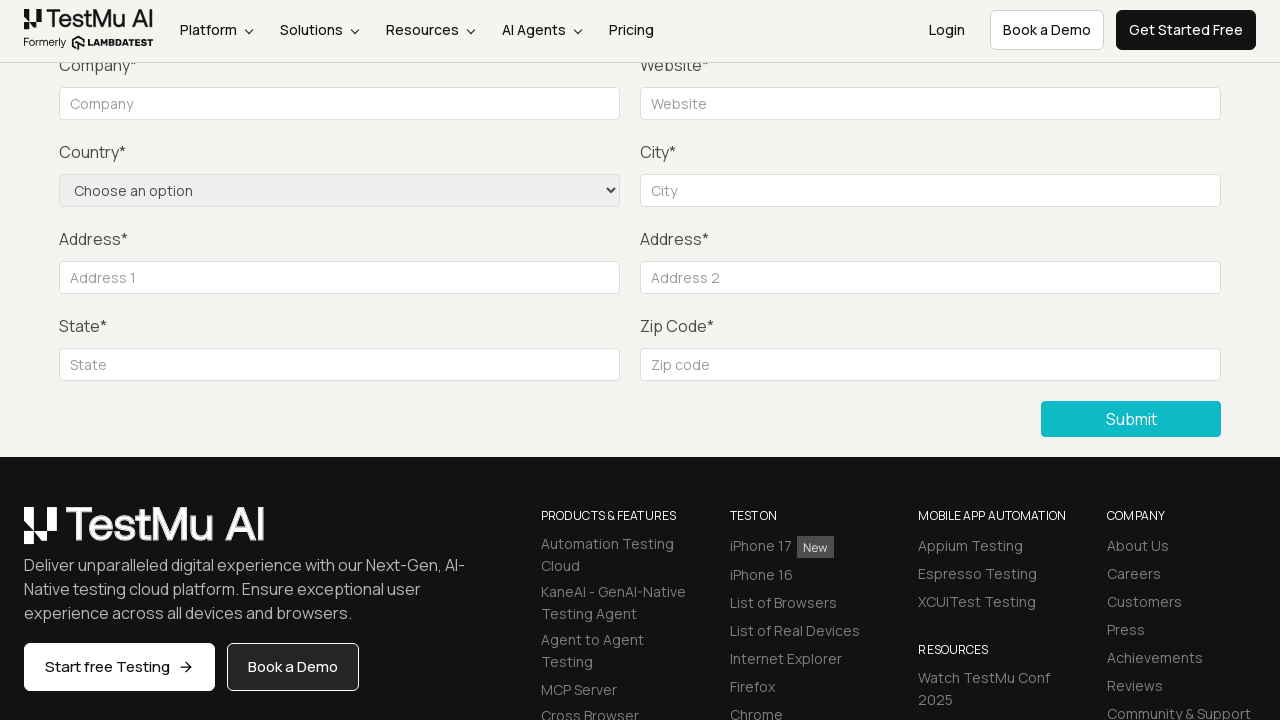

Filled company field with 'Rcompany' on #company
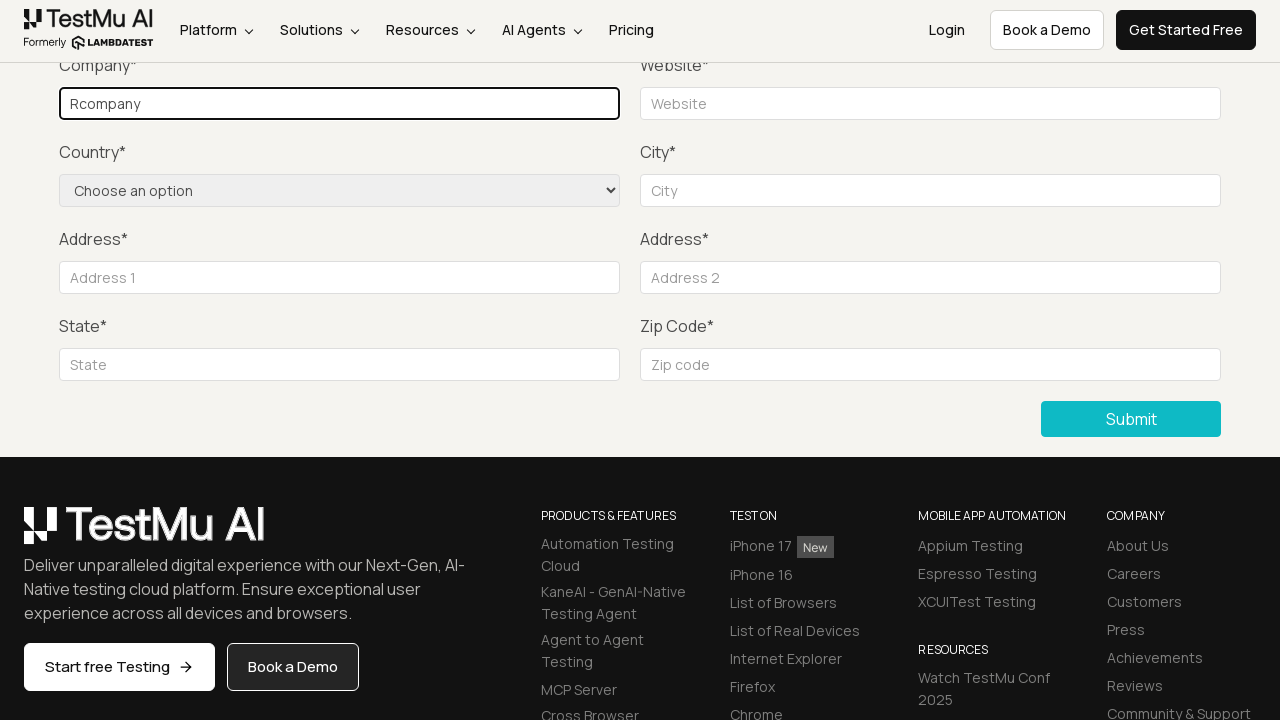

Filled website field with 'rcompany.com' on #websitename
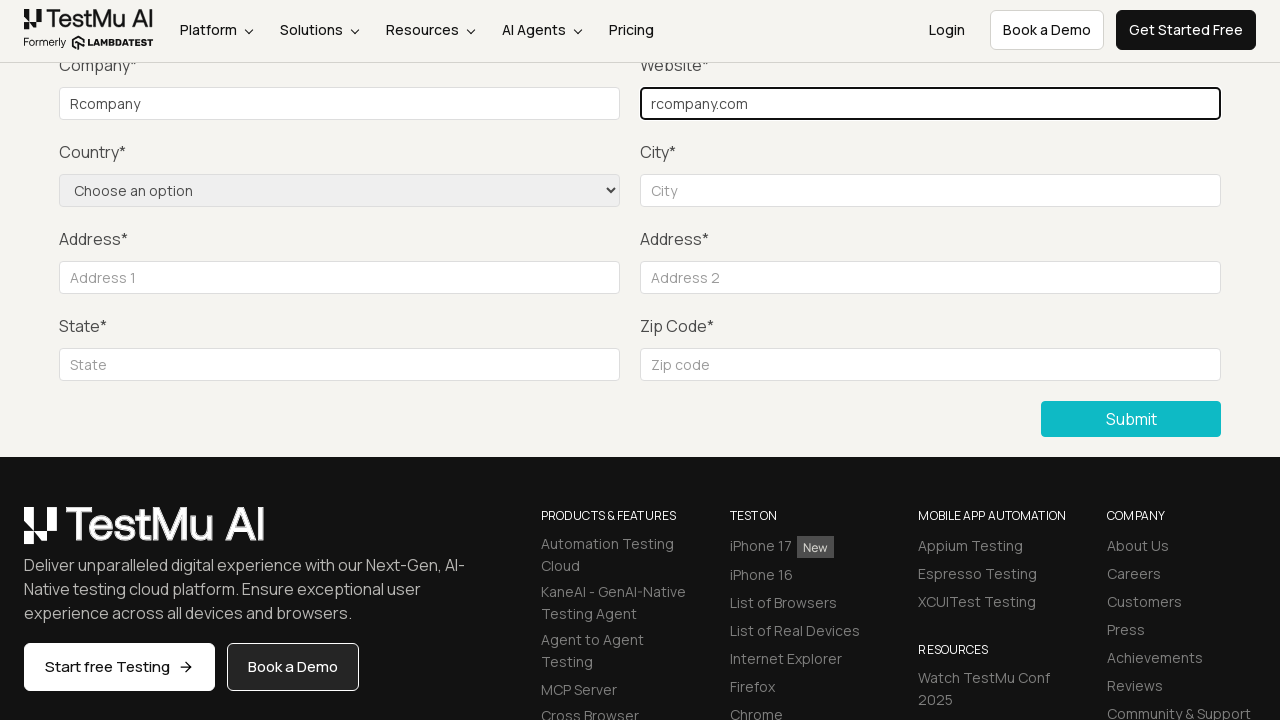

Selected 'United States' from country dropdown on select[name='country']
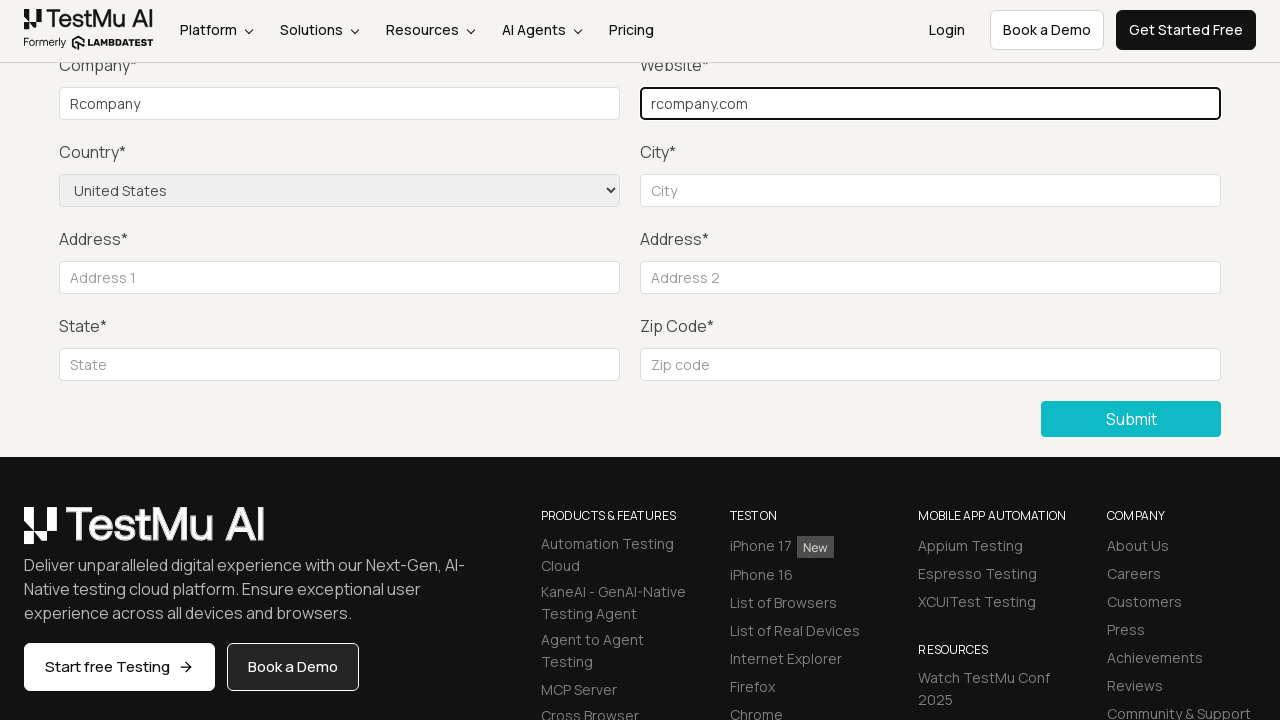

Filled city field with 'Ahmedabad' on #inputCity
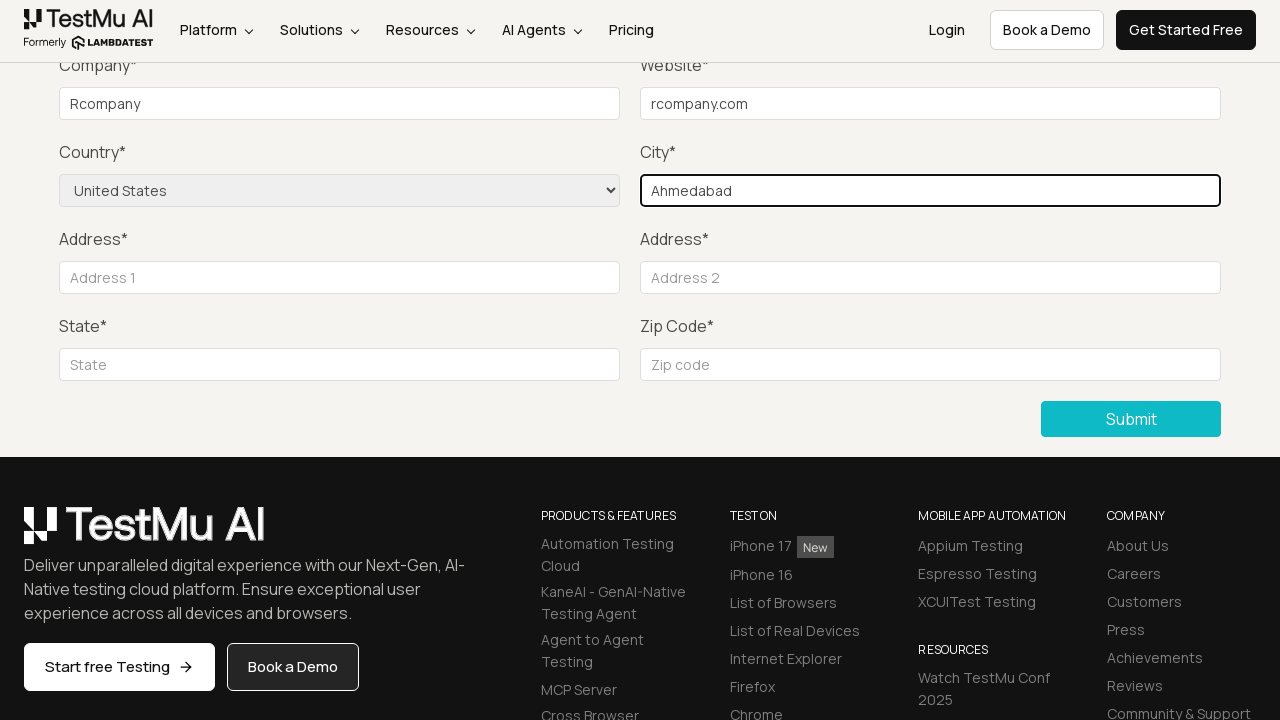

Filled address 1 field with 'Mlbar County' on #inputAddress1
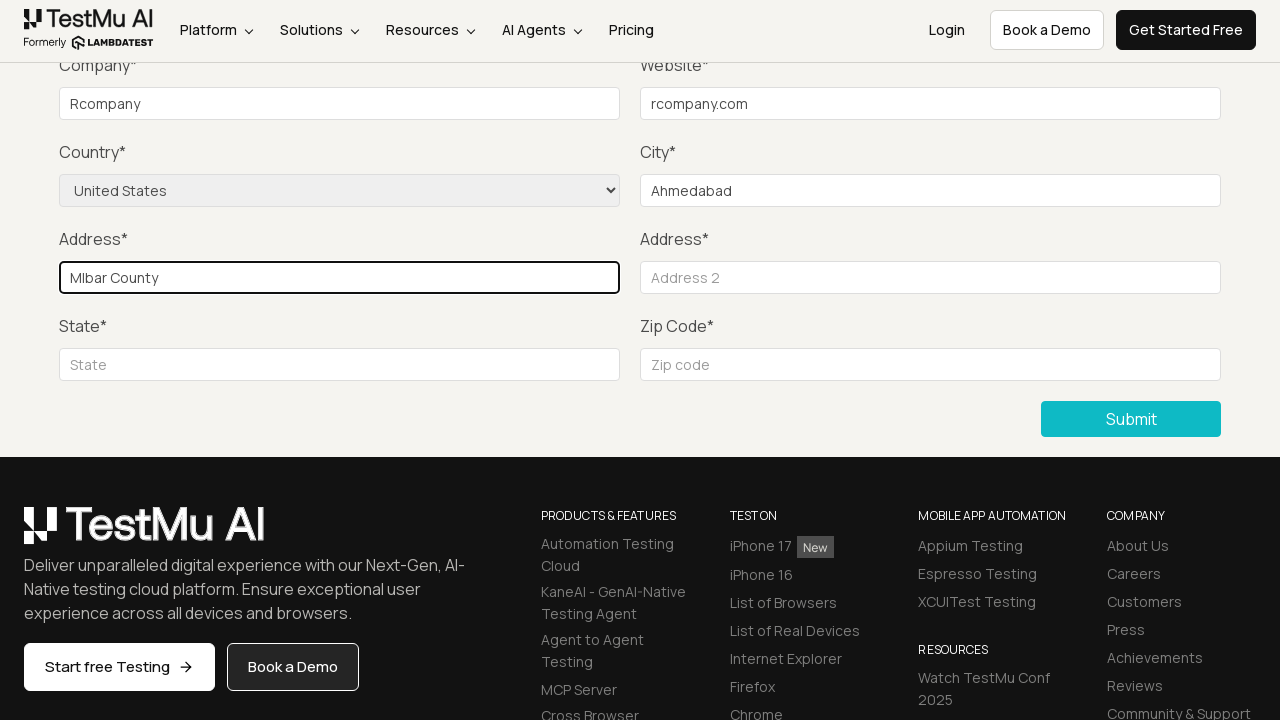

Filled address 2 field with 'CTM Address2' on #inputAddress2
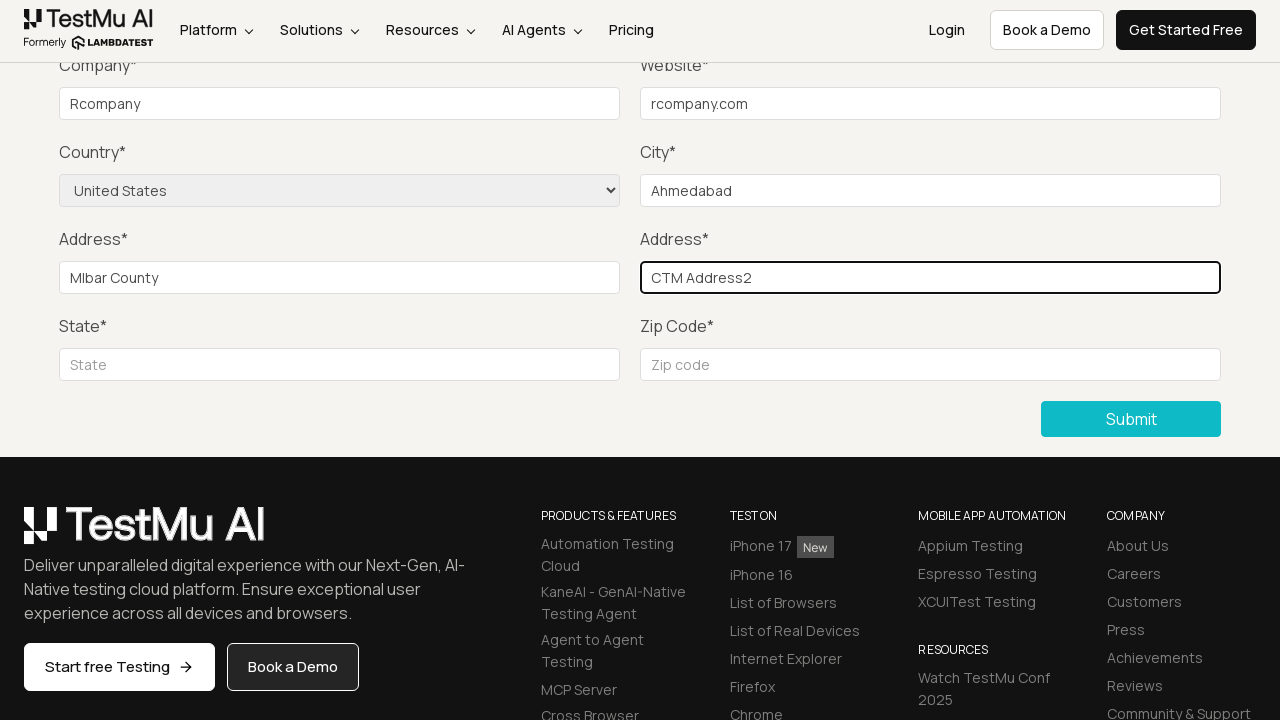

Filled state field with 'Hyderbad' on #inputState
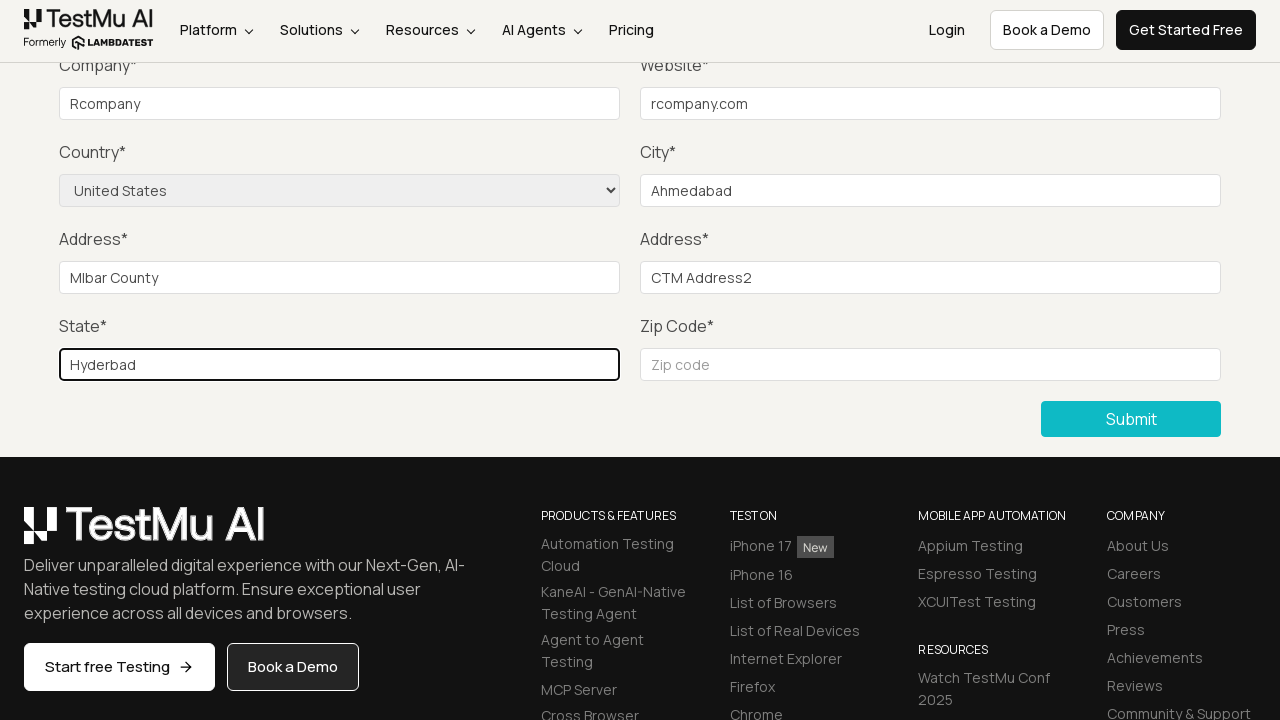

Filled zip code field with '390023' on #inputZip
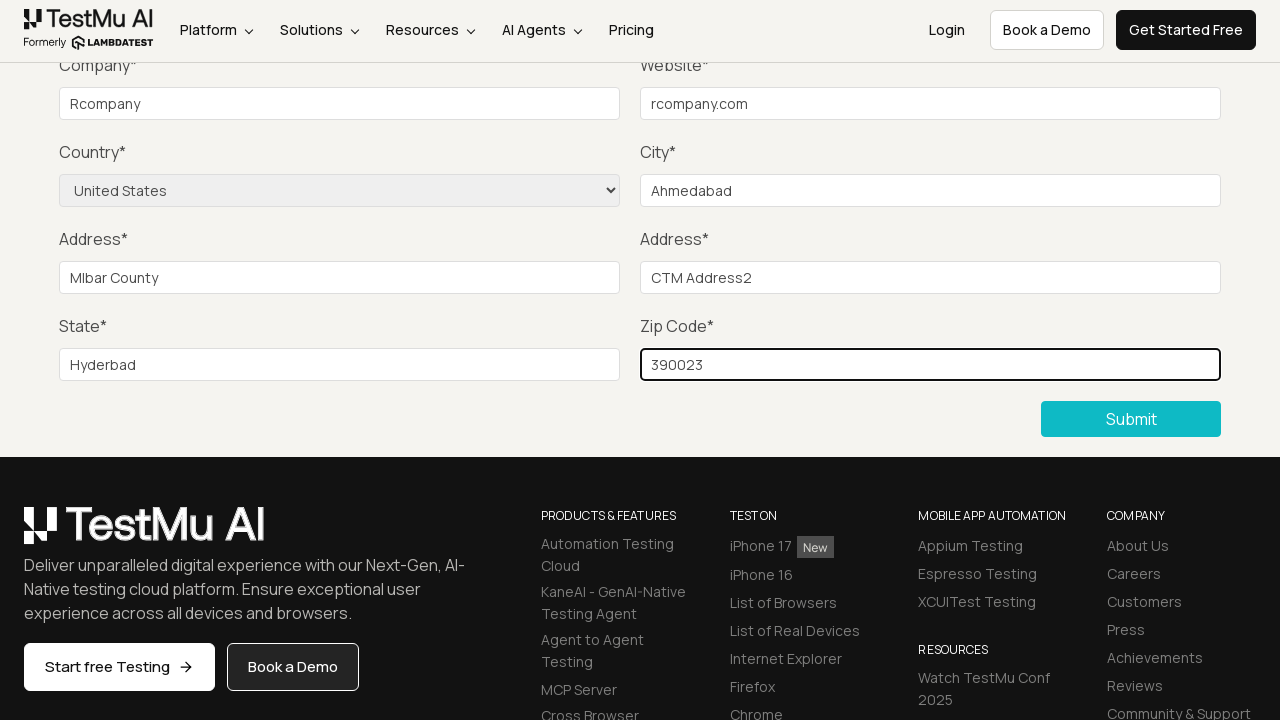

Clicked submit button to submit the form at (1131, 419) on .selenium_btn
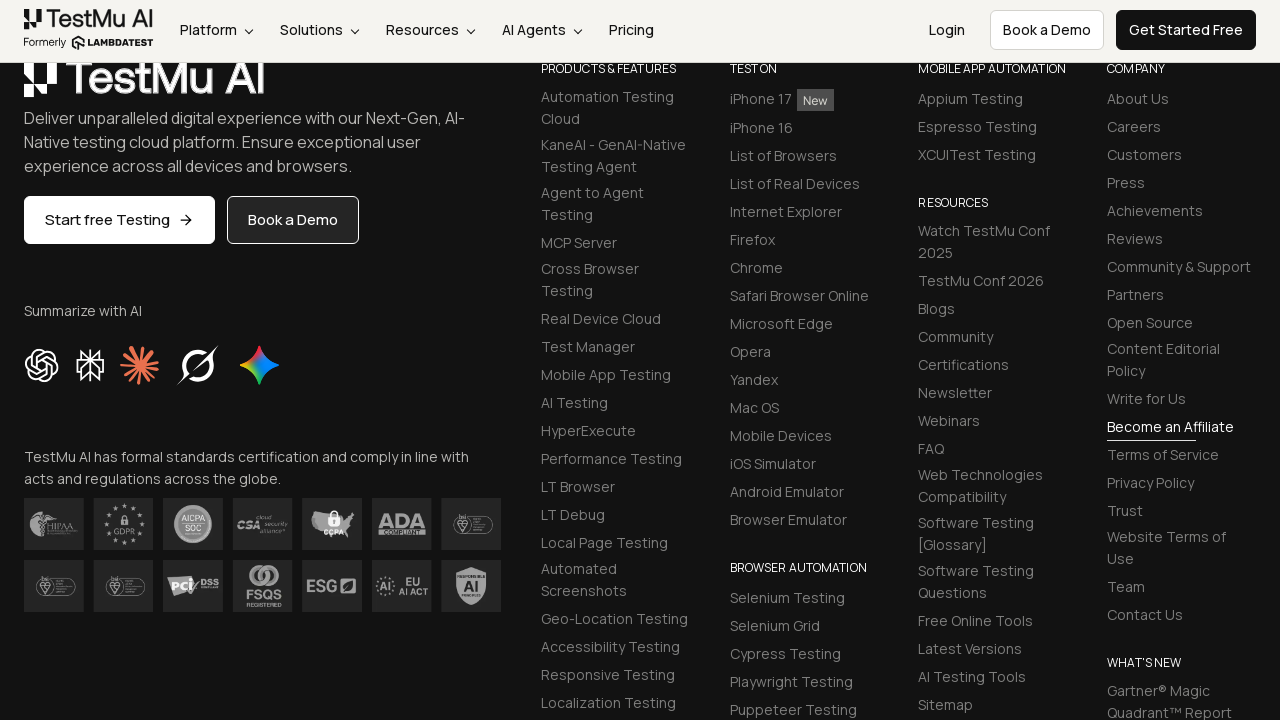

Success message appeared after form submission
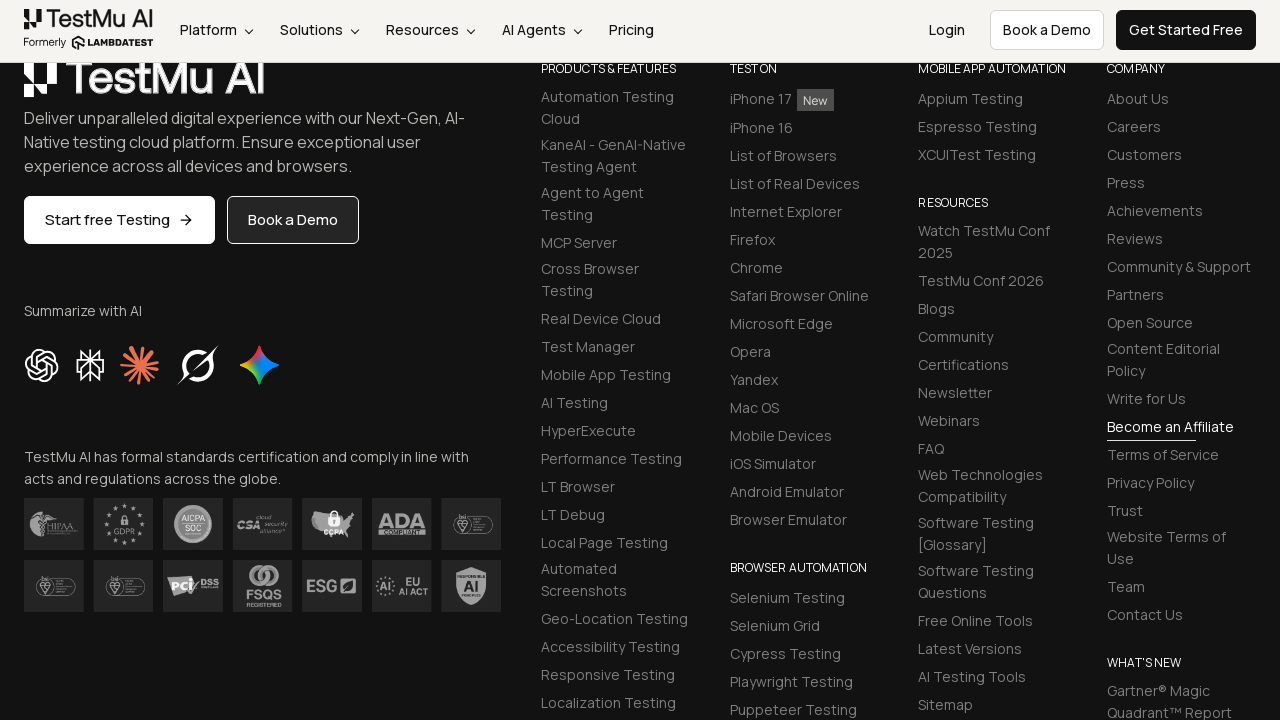

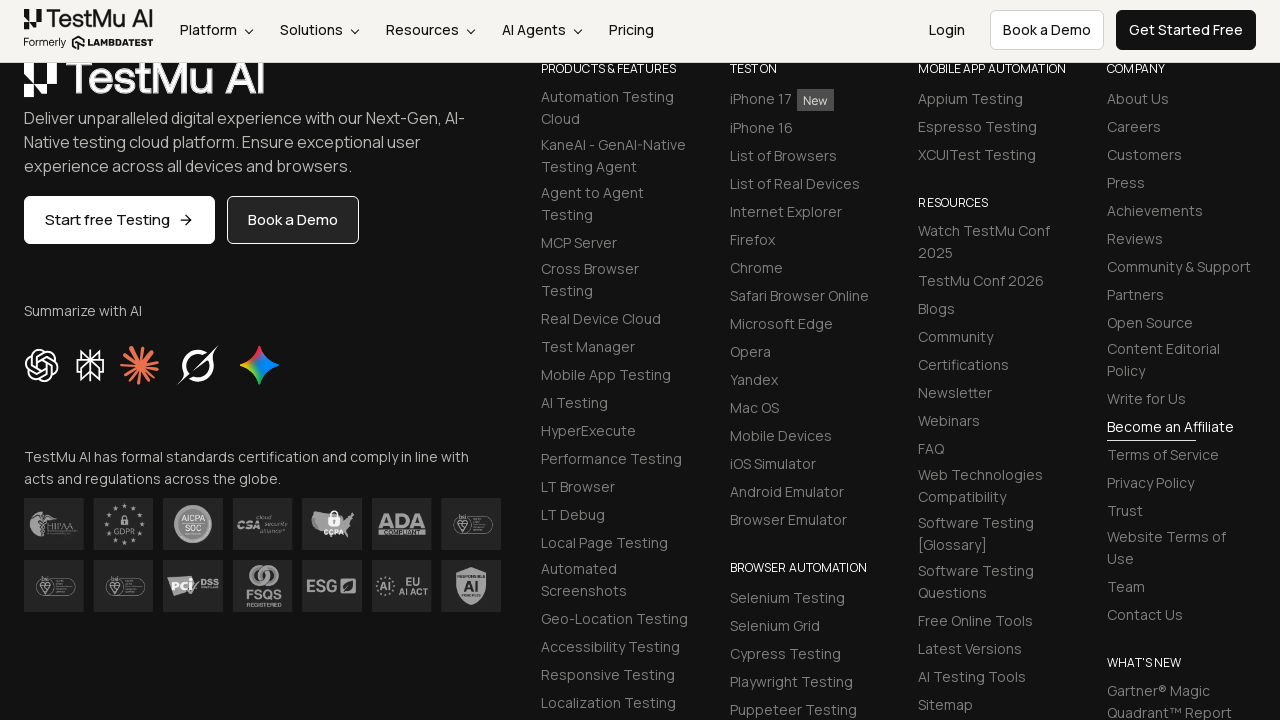